Tests right-click (context click) functionality on a button element.

Starting URL: https://demoqa.com/buttons

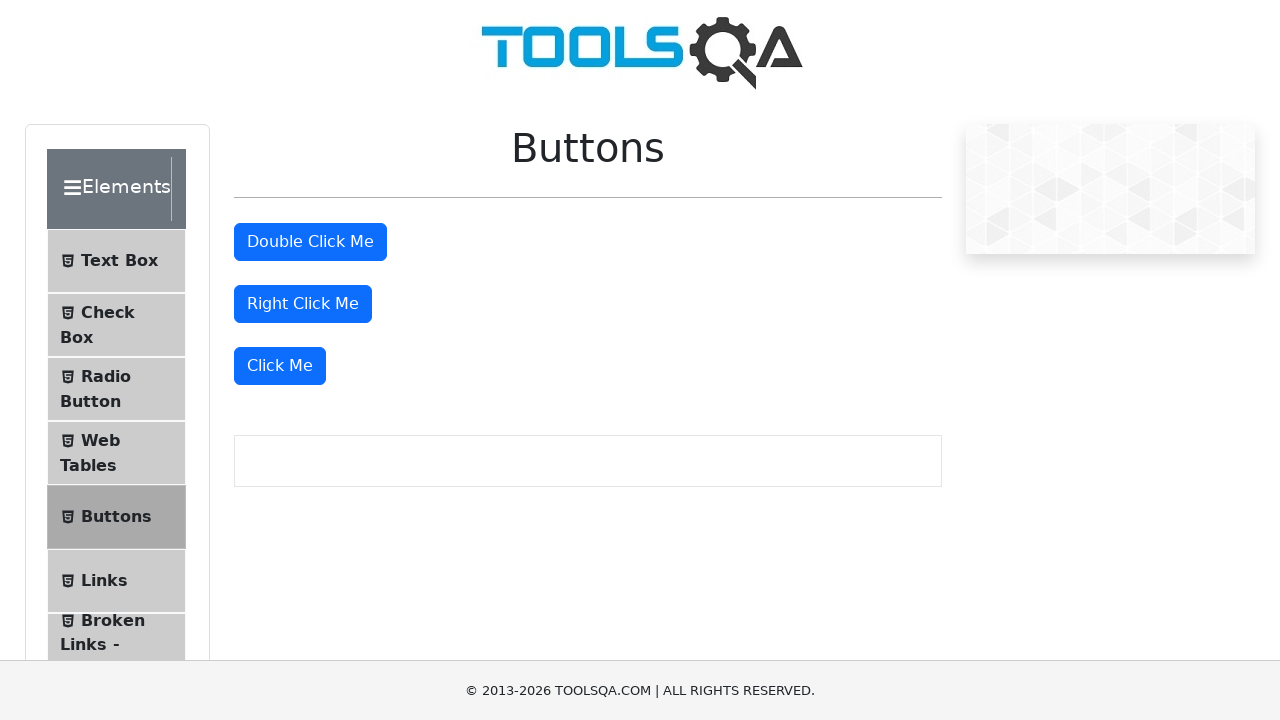

Right-clicked the right click button at (303, 304) on #rightClickBtn
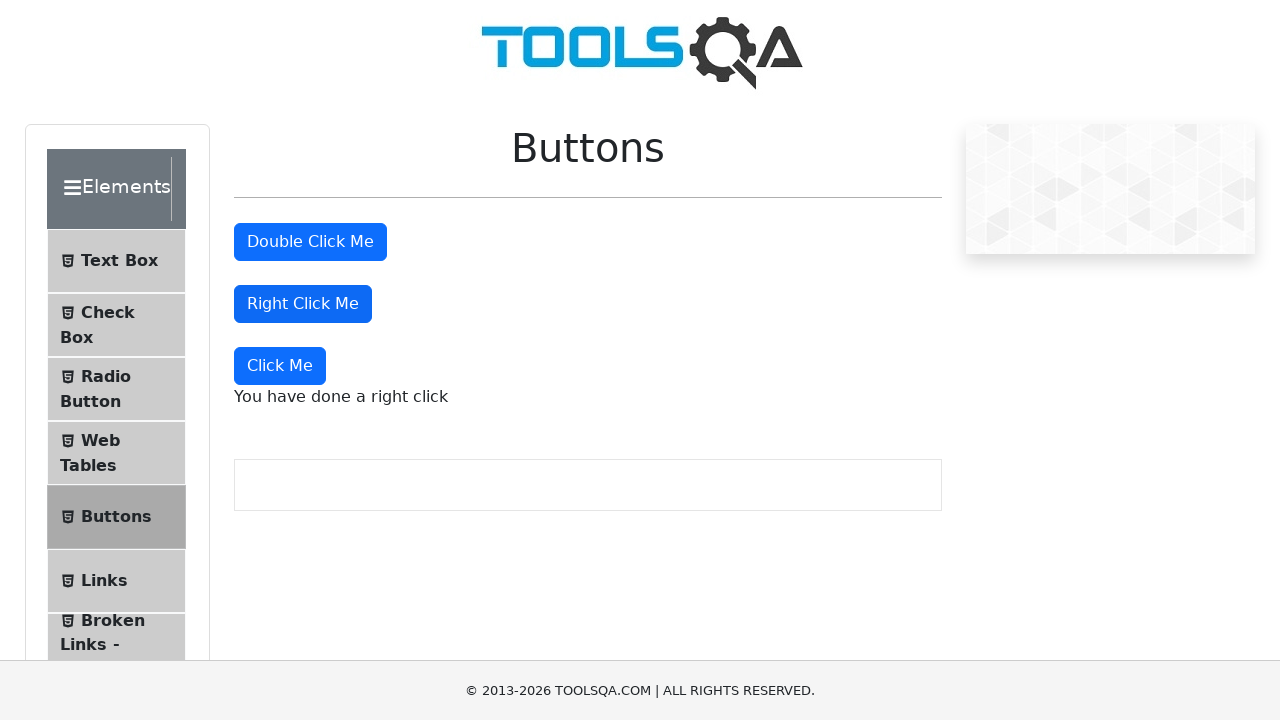

Right-click message appeared, confirming context click was registered
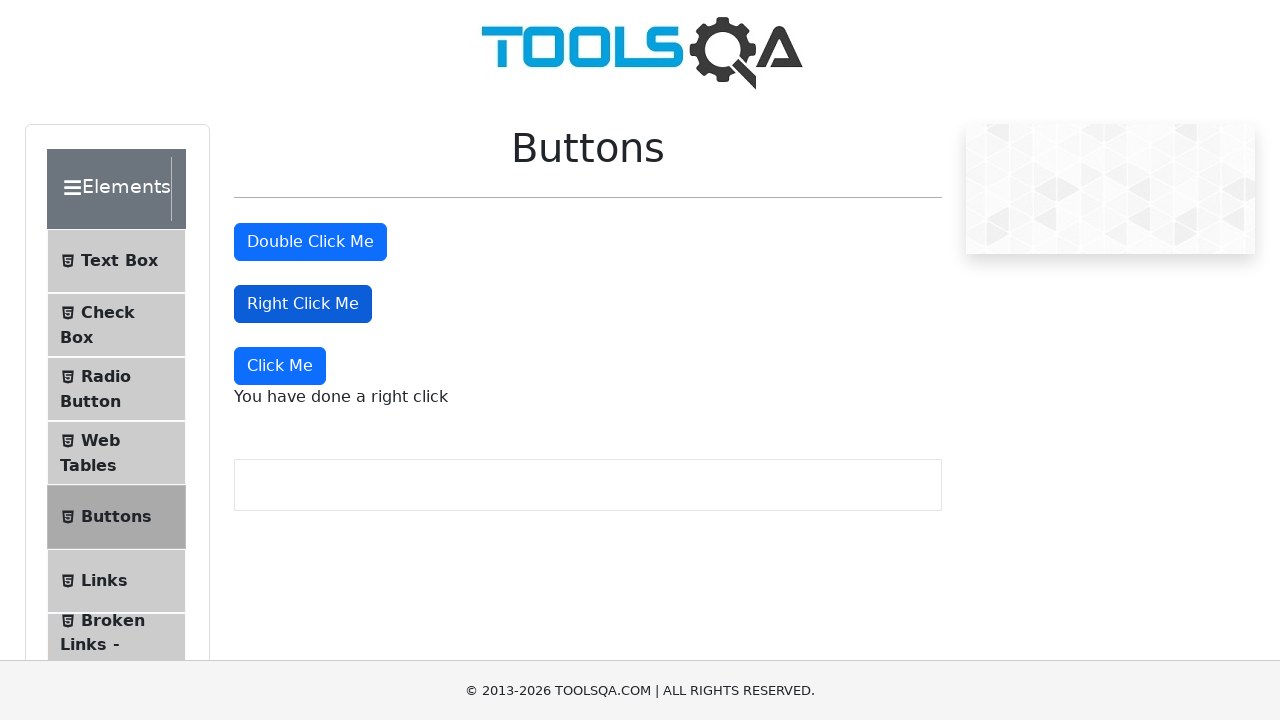

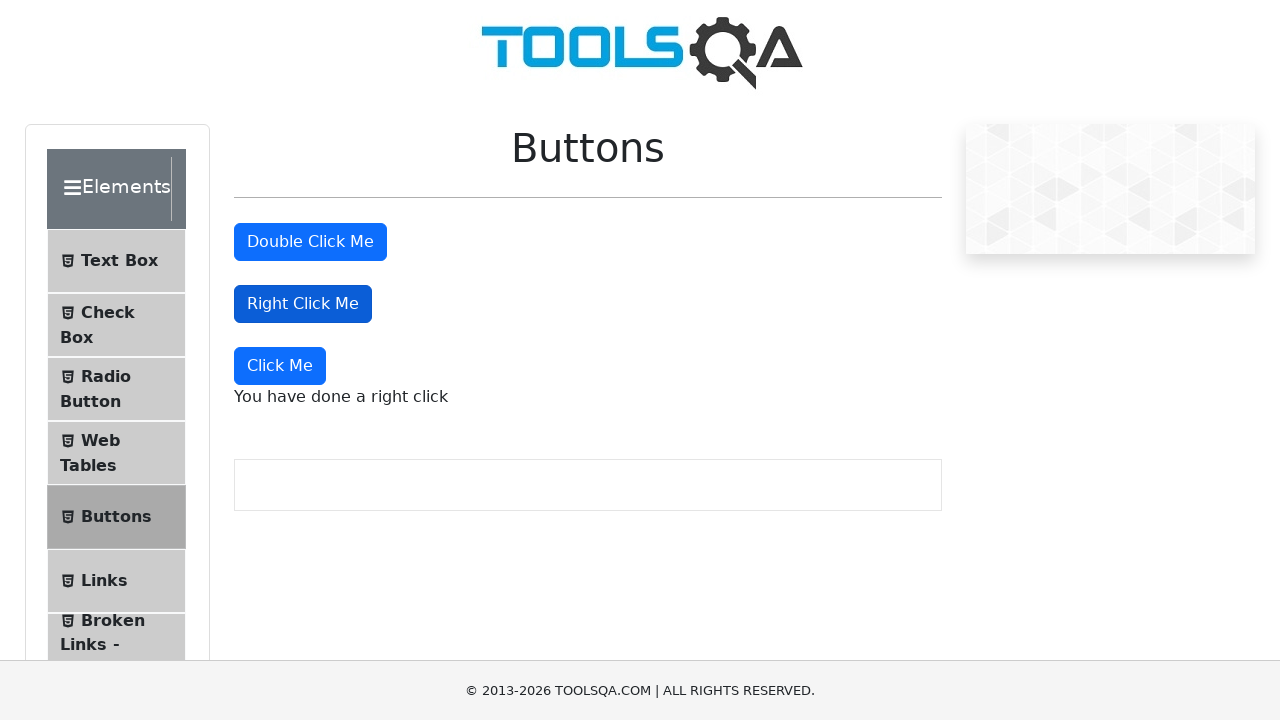